Tests that edits are cancelled when pressing Escape key

Starting URL: https://demo.playwright.dev/todomvc

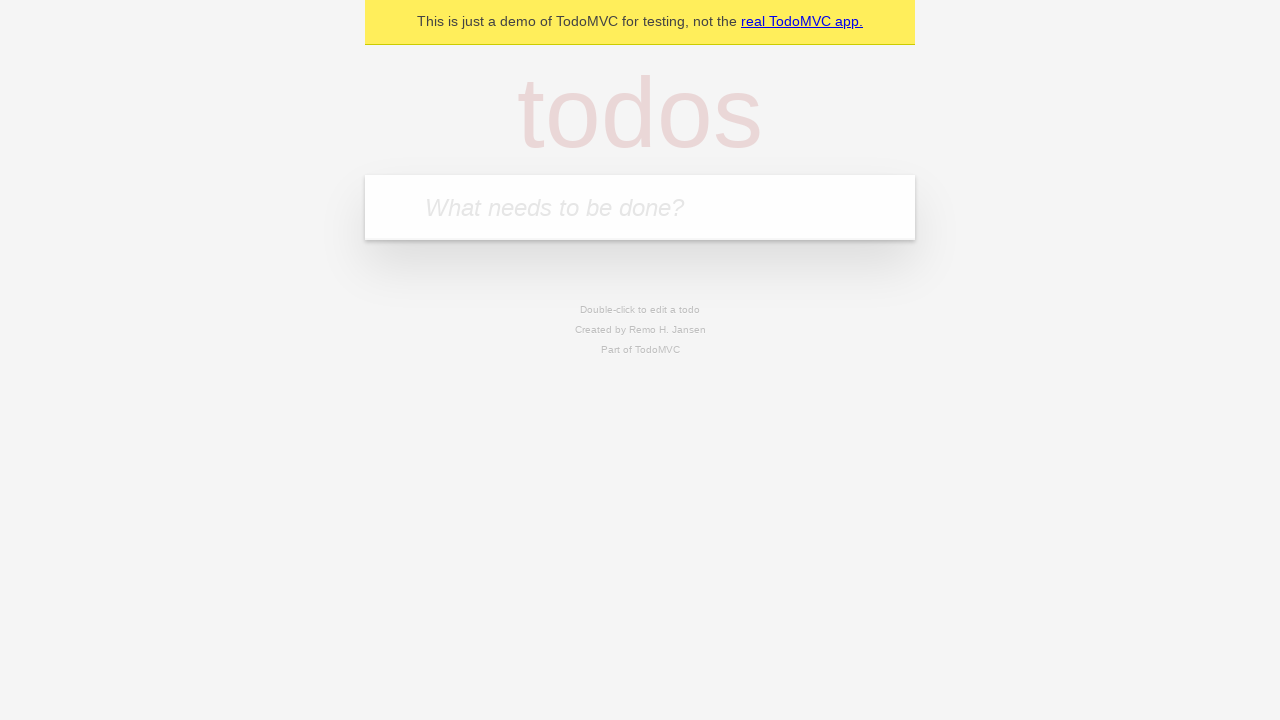

Filled first todo input with 'buy some cheese' on .new-todo
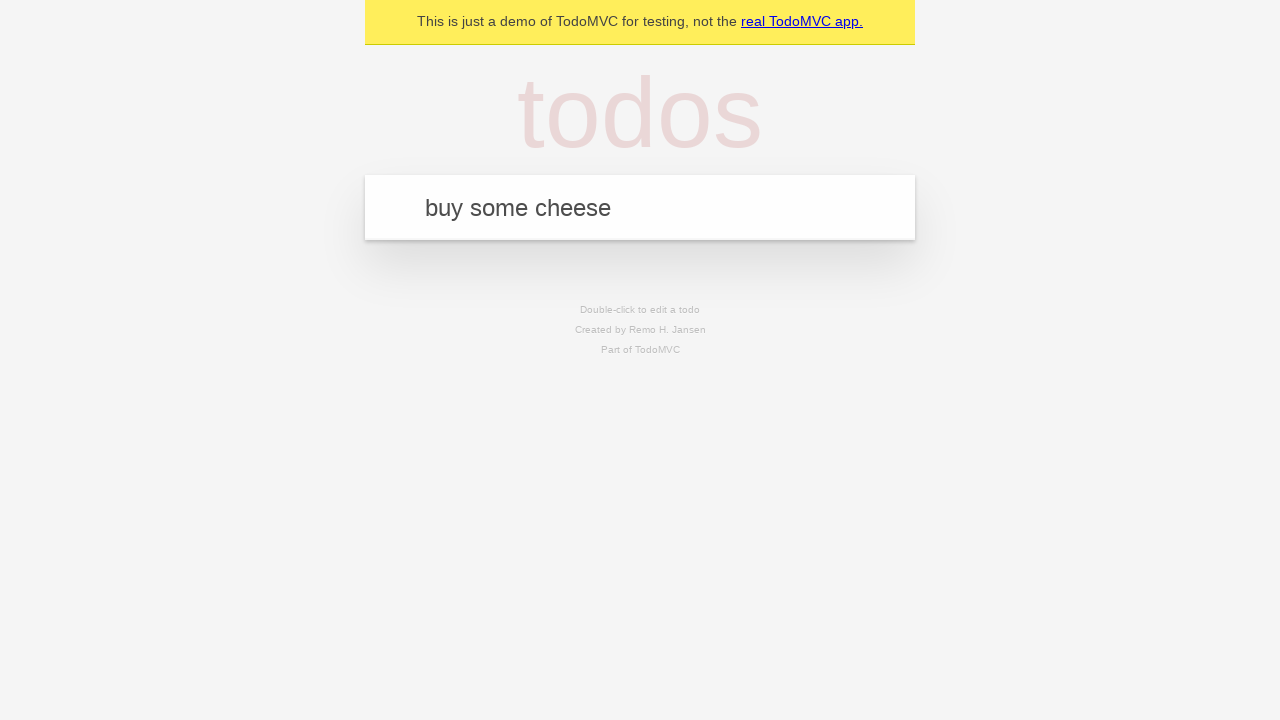

Pressed Enter to create first todo on .new-todo
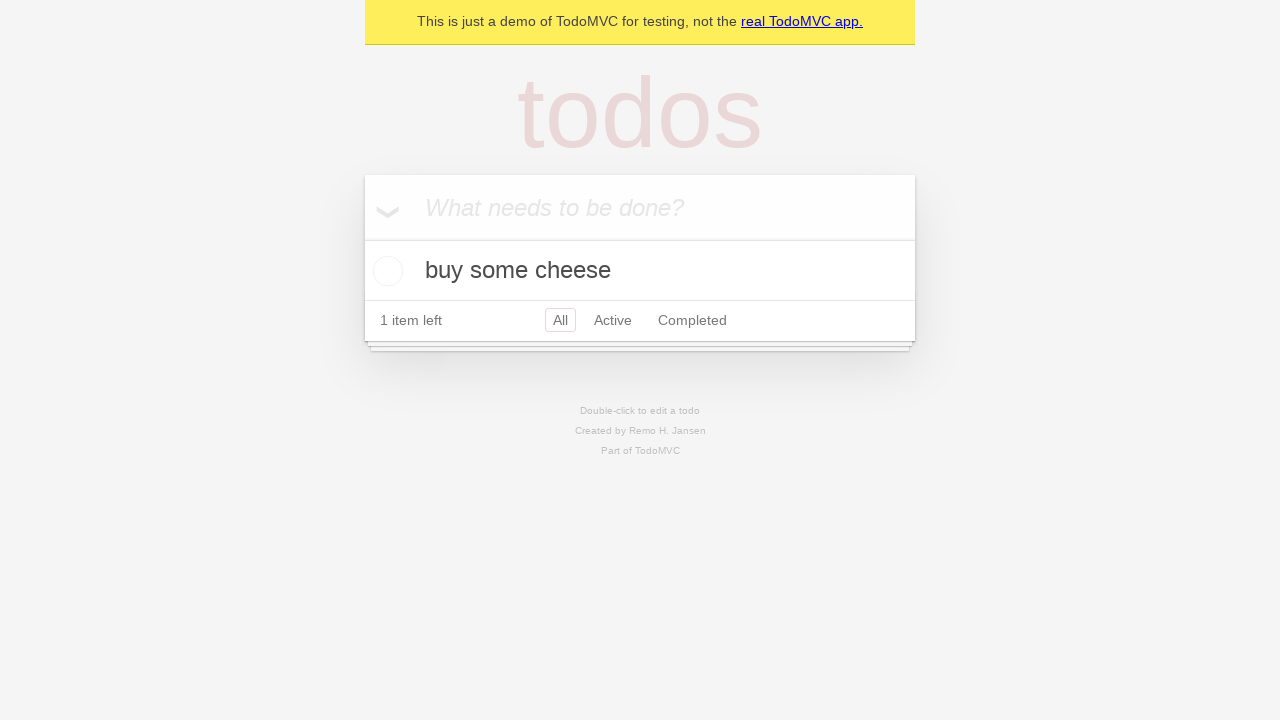

Filled second todo input with 'feed the cat' on .new-todo
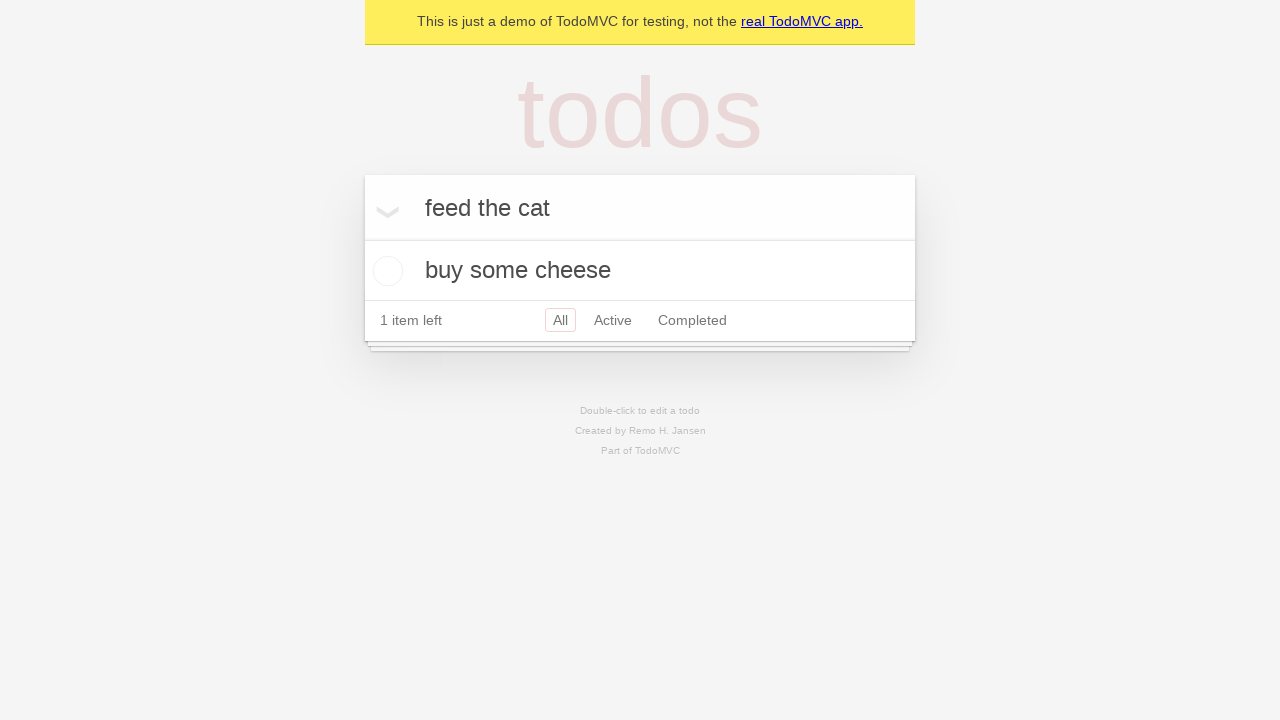

Pressed Enter to create second todo on .new-todo
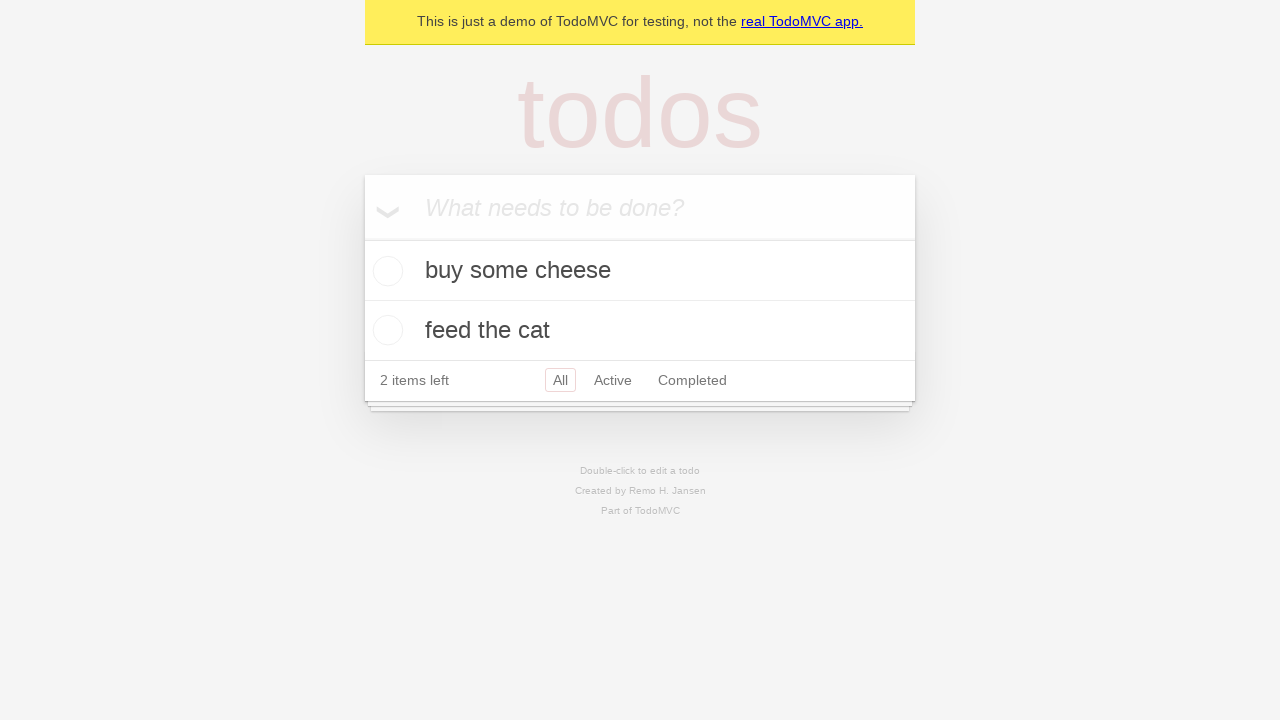

Filled third todo input with 'book a doctors appointment' on .new-todo
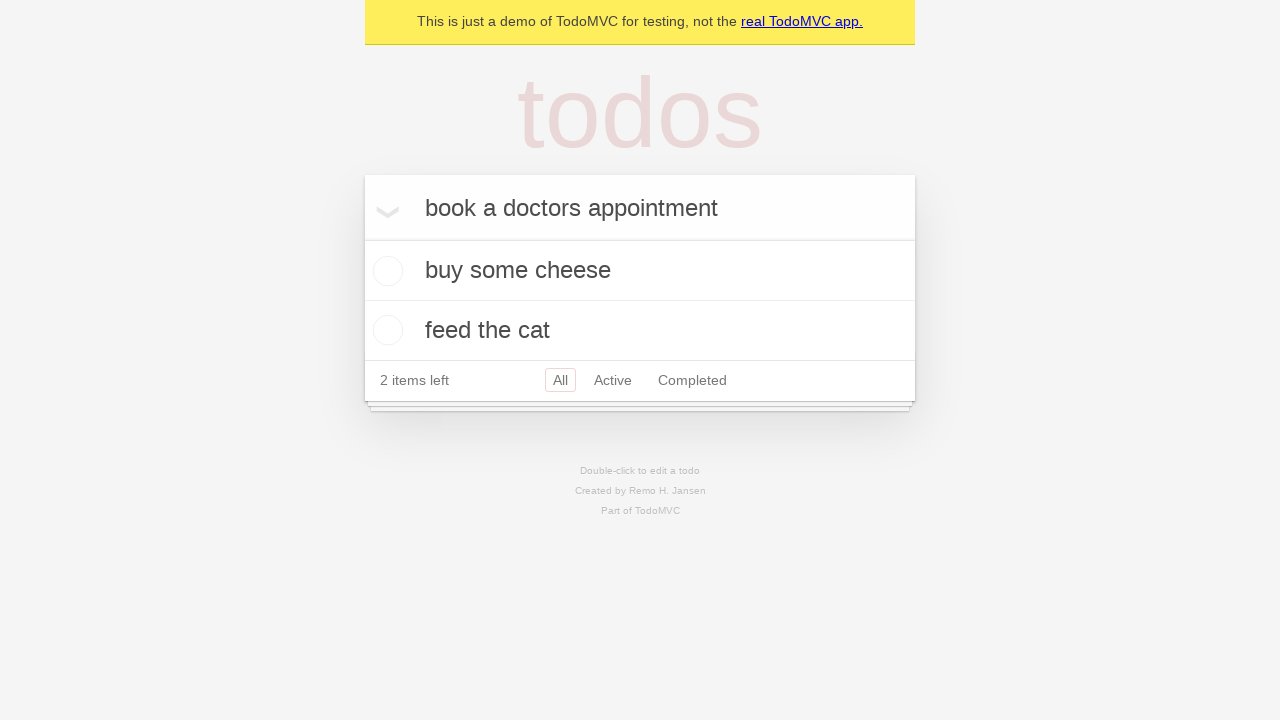

Pressed Enter to create third todo on .new-todo
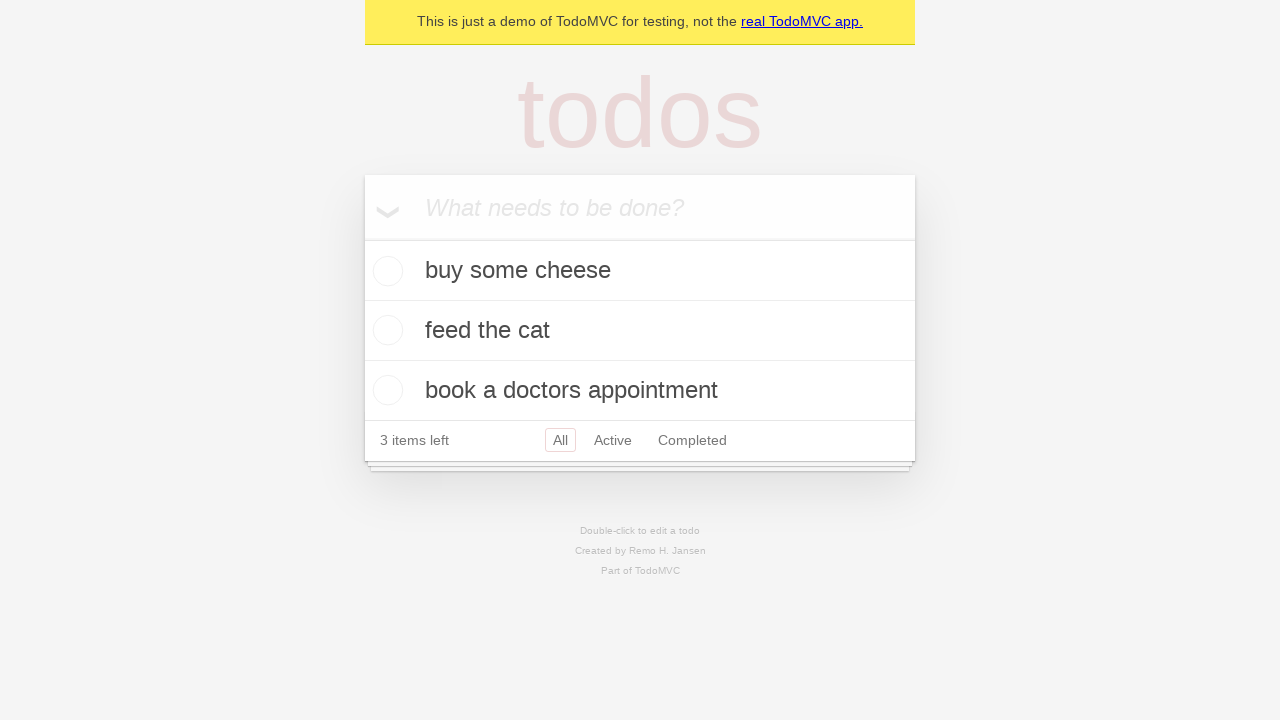

Waited for all three todos to load in the list
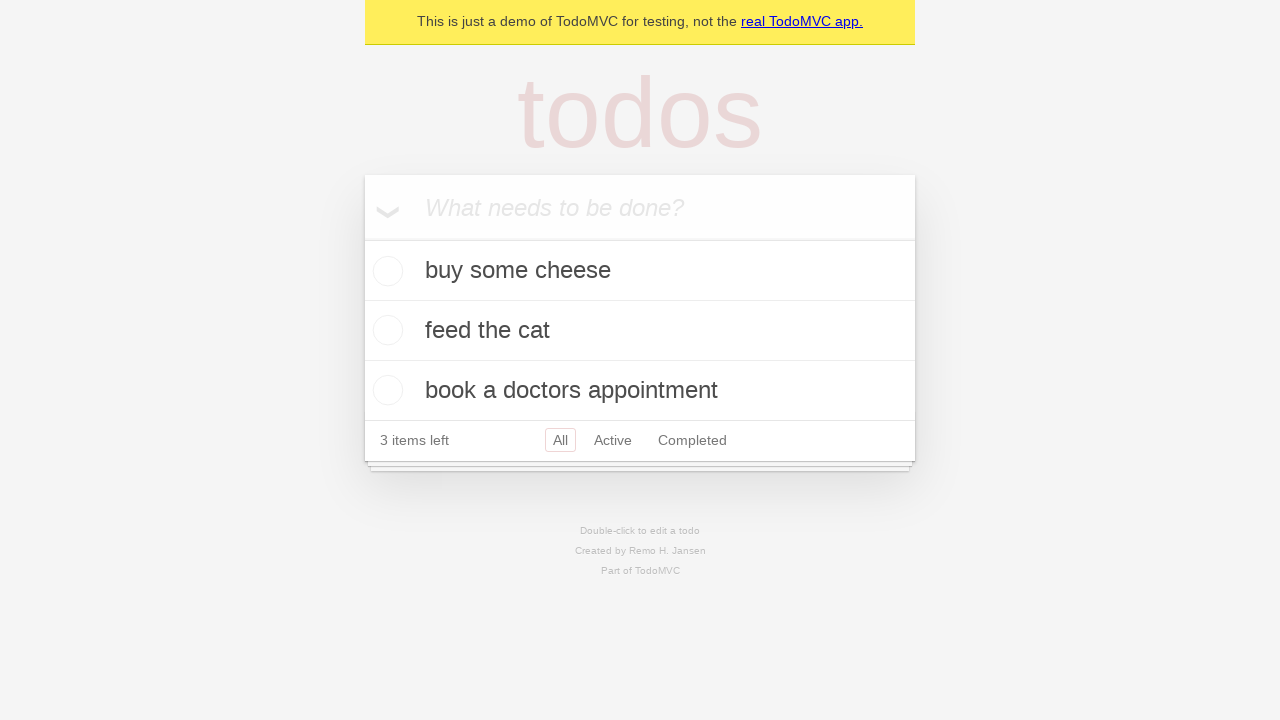

Double-clicked on second todo to enter edit mode at (640, 331) on .todo-list li >> nth=1
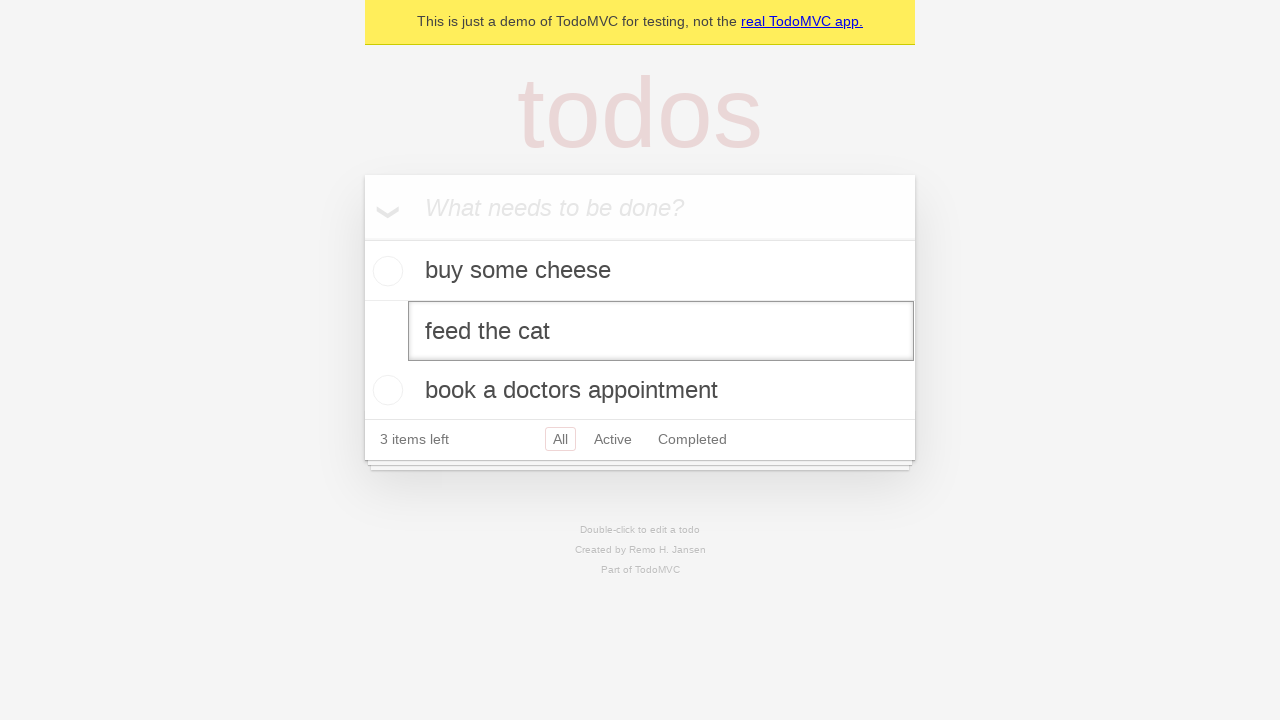

Filled edit field with 'buy some sausages' on .todo-list li >> nth=1 >> .edit
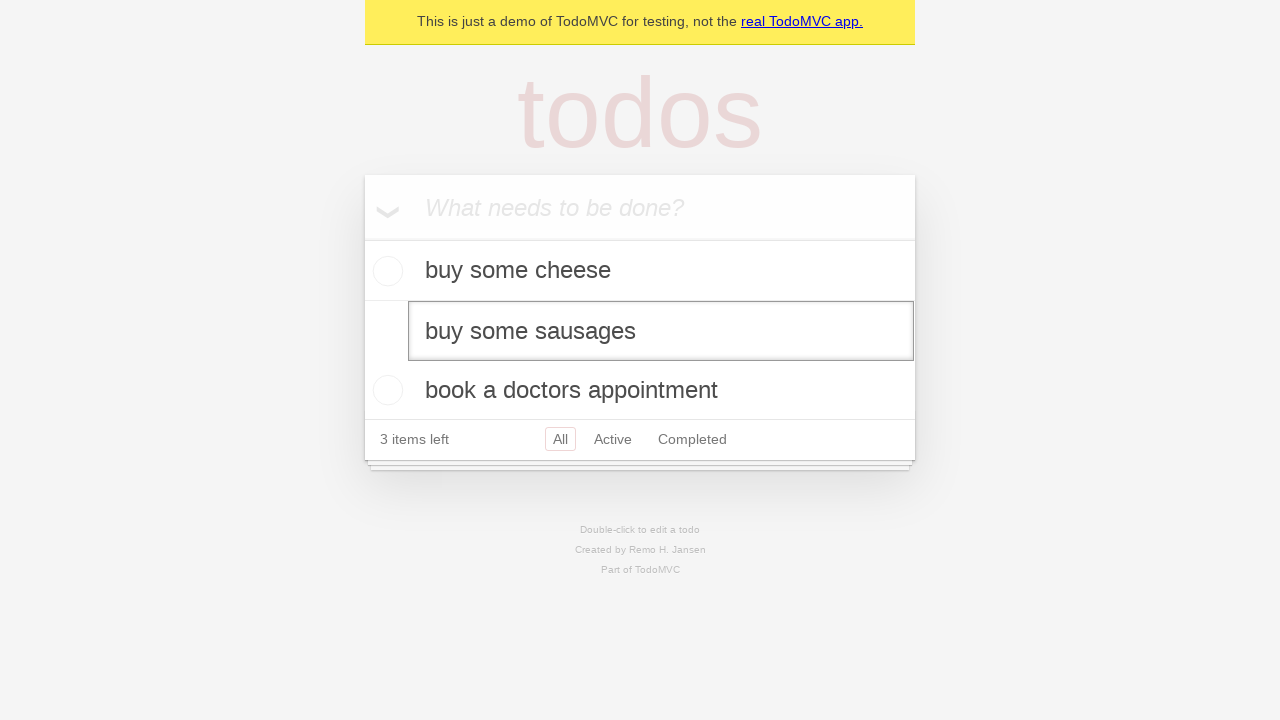

Pressed Escape to cancel edit without saving changes on .todo-list li >> nth=1 >> .edit
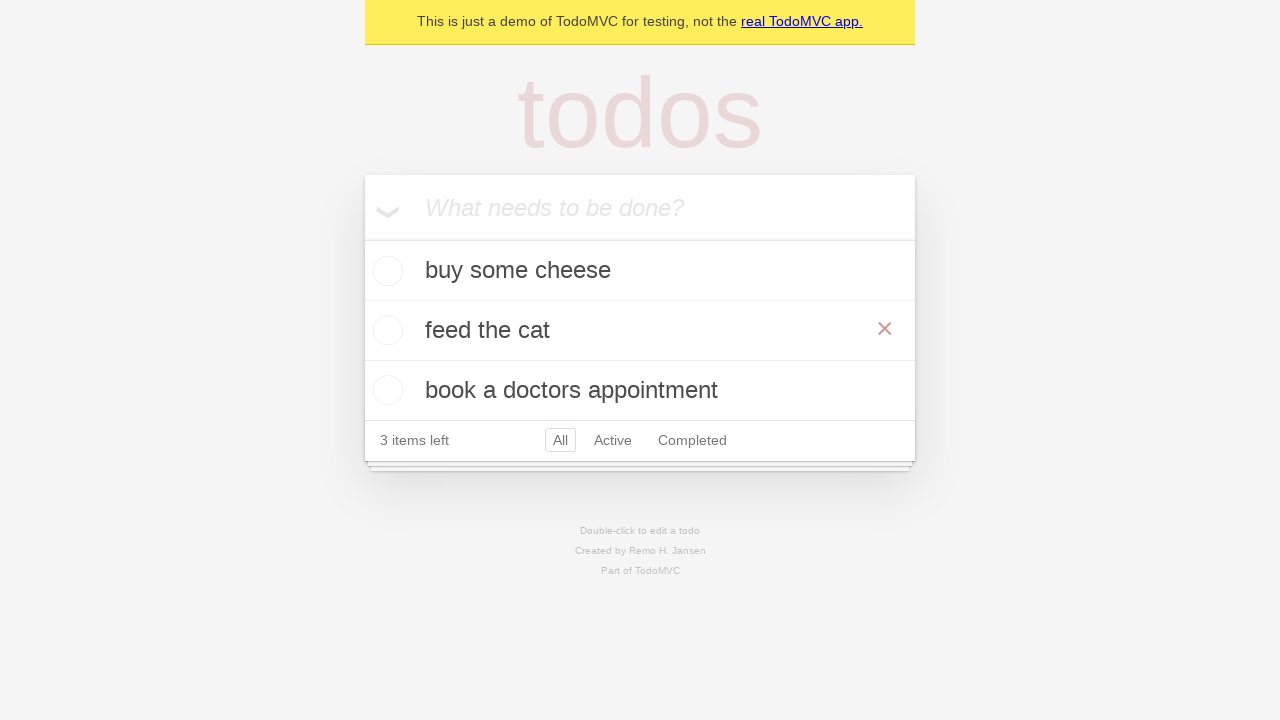

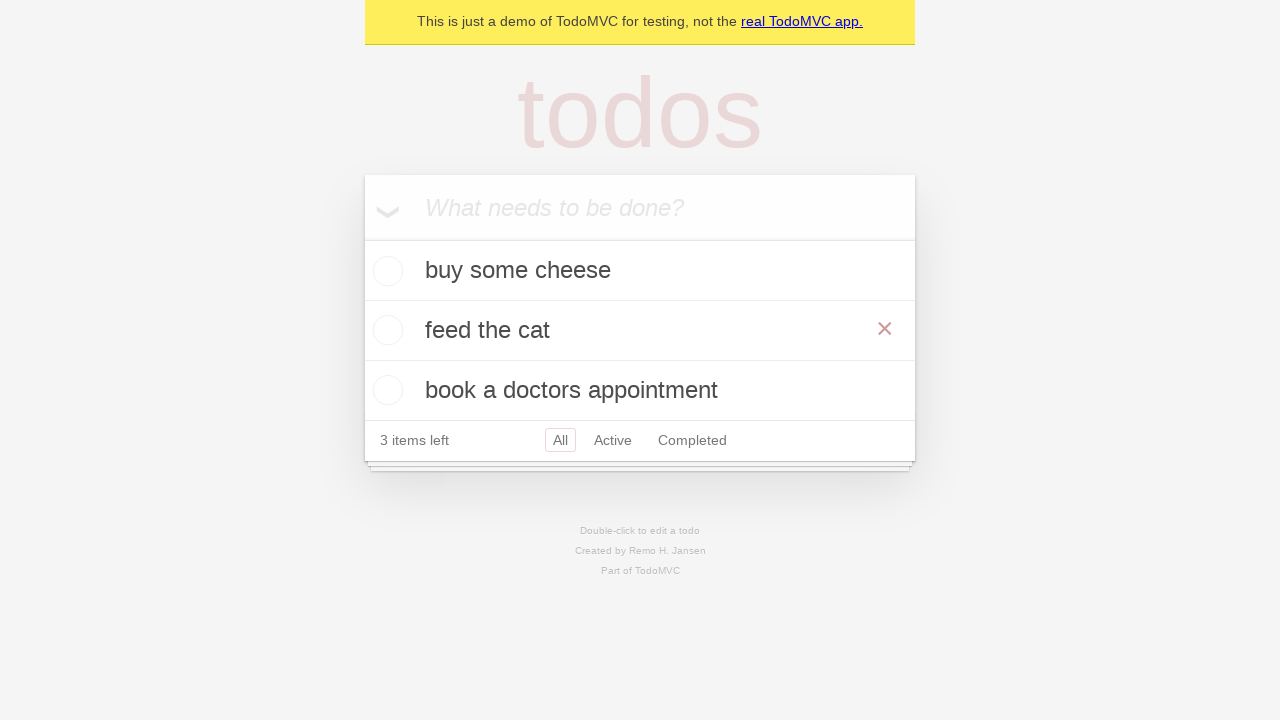